Tests basic browser navigation commands including back, forward, and refresh on the Selenium website

Starting URL: https://selenium.dev

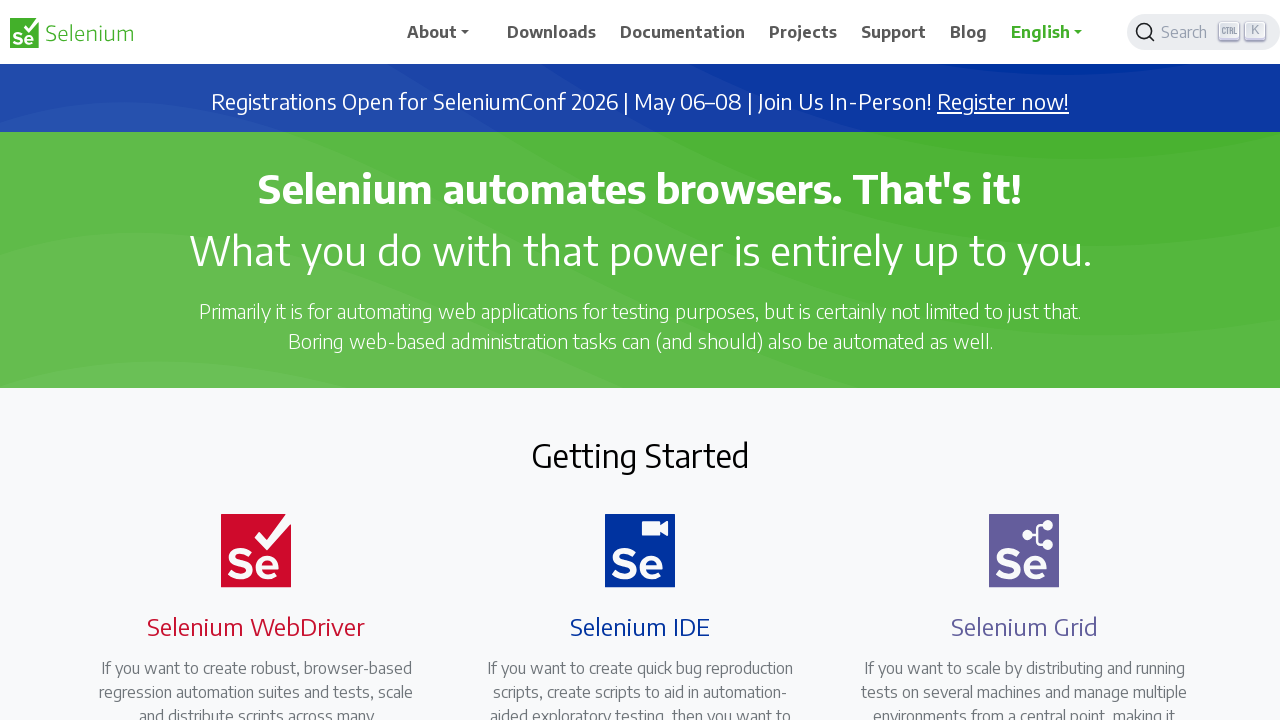

Navigated back in browser history
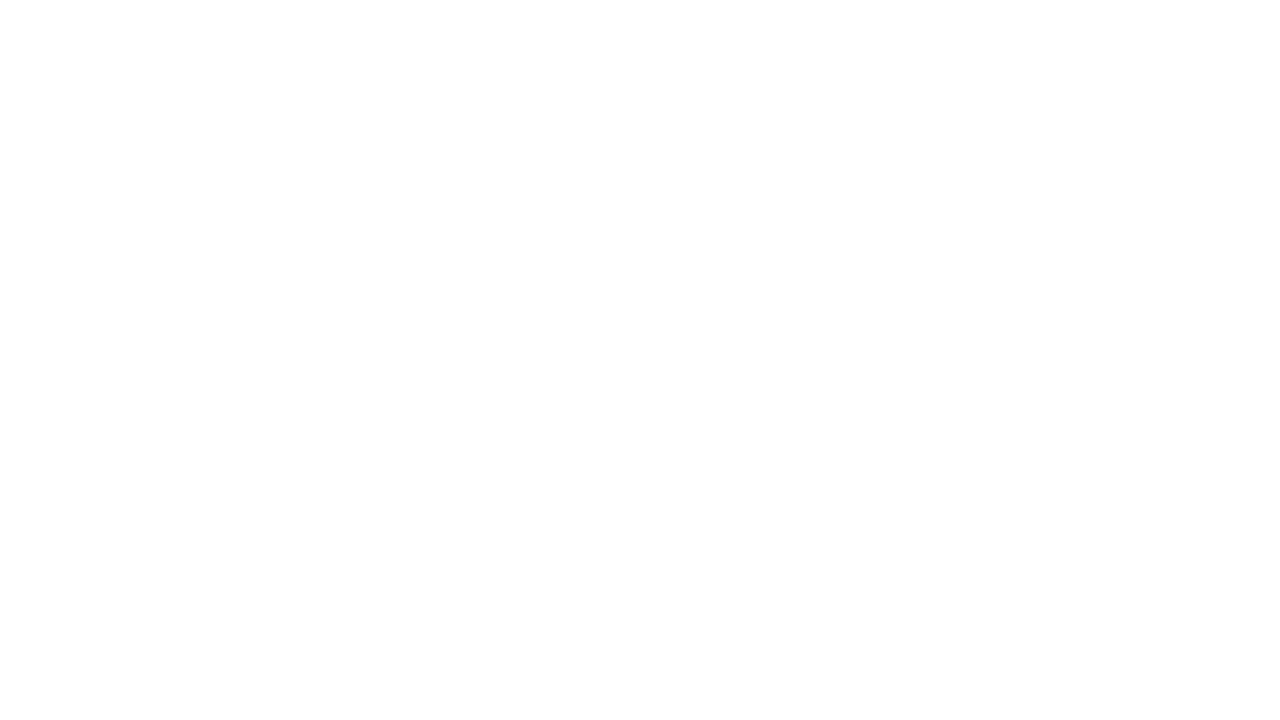

Navigated forward in browser history
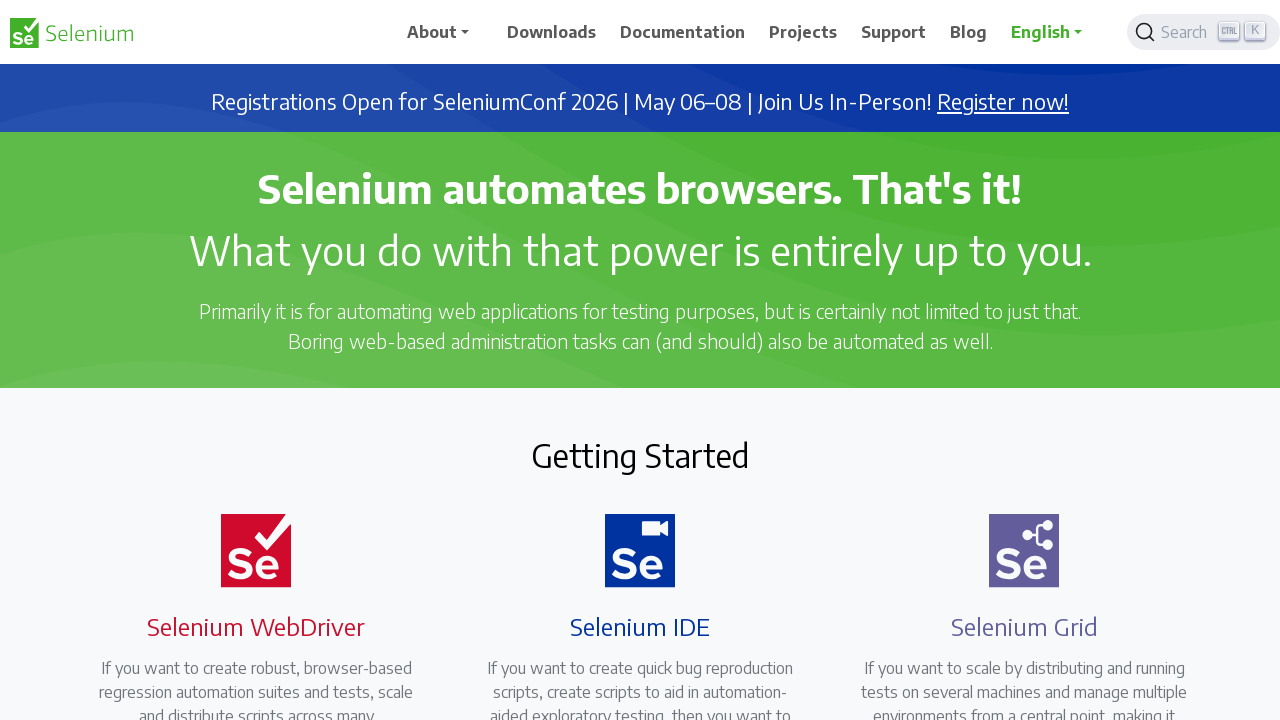

Refreshed the current page
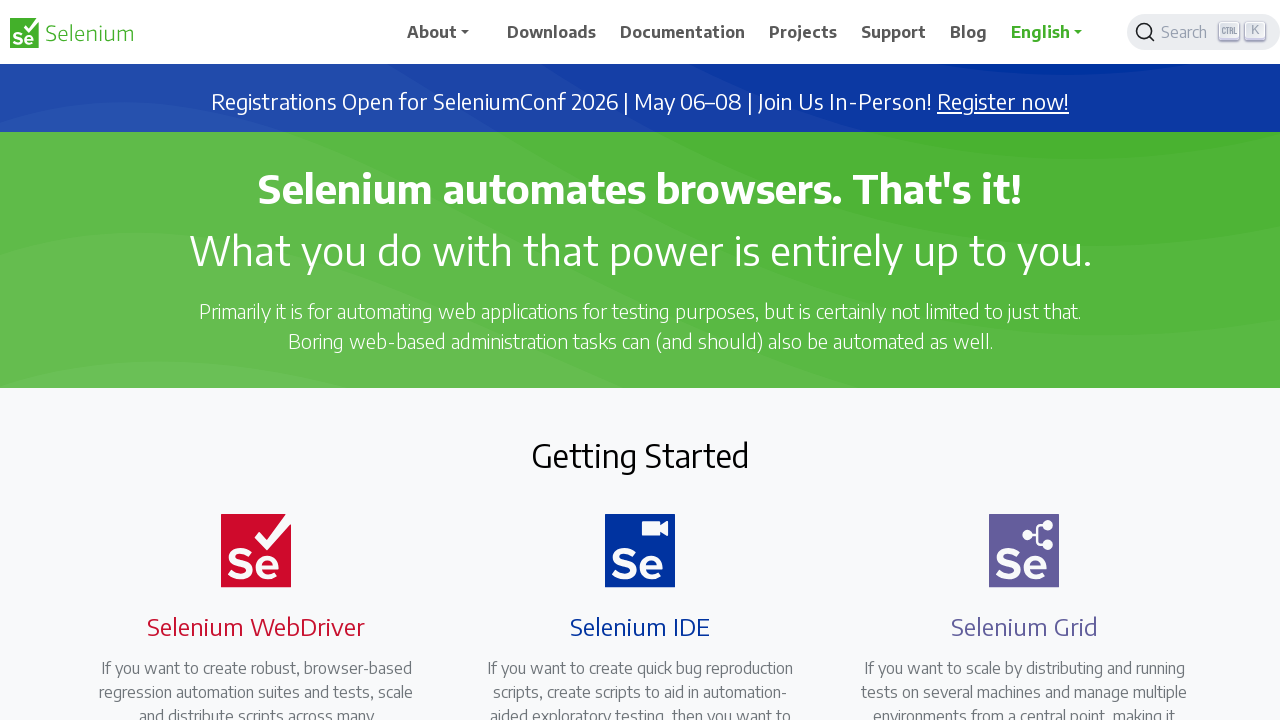

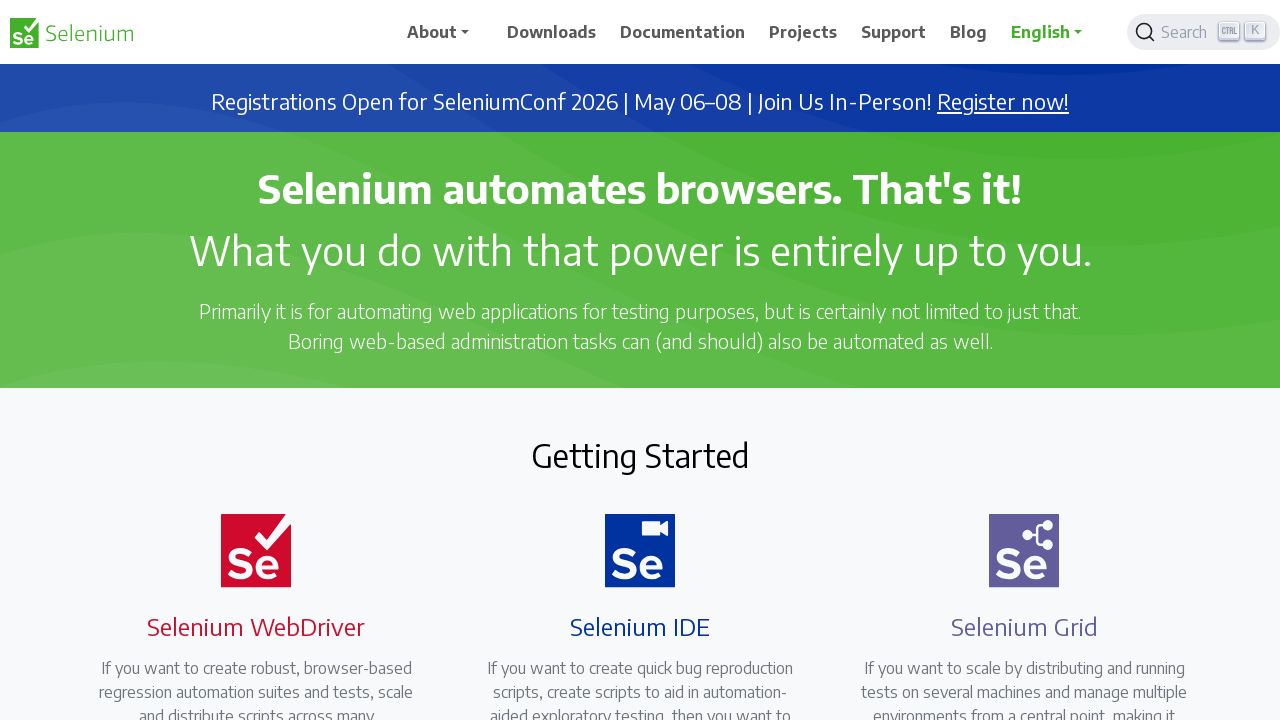